Navigates from herokuapp to GitHub, uses browser back navigation, and verifies return to original URL

Starting URL: https://the-internet.herokuapp.com/

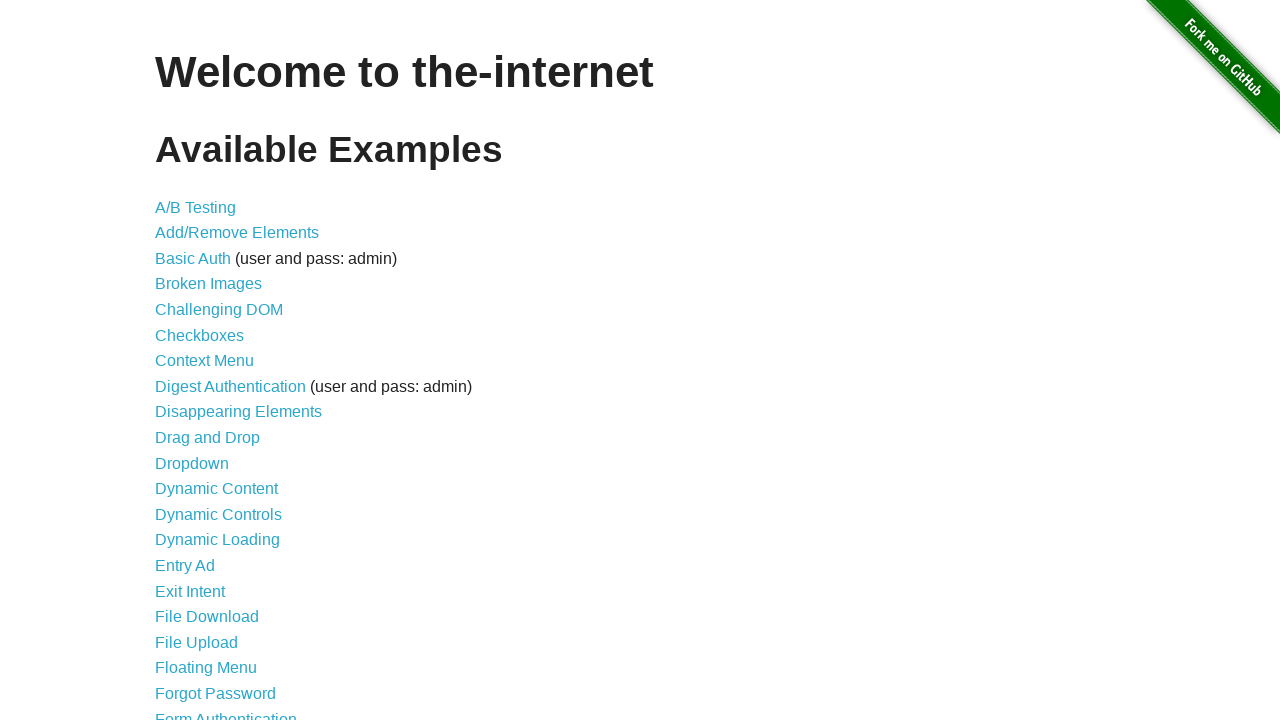

Navigated to GitHub homepage
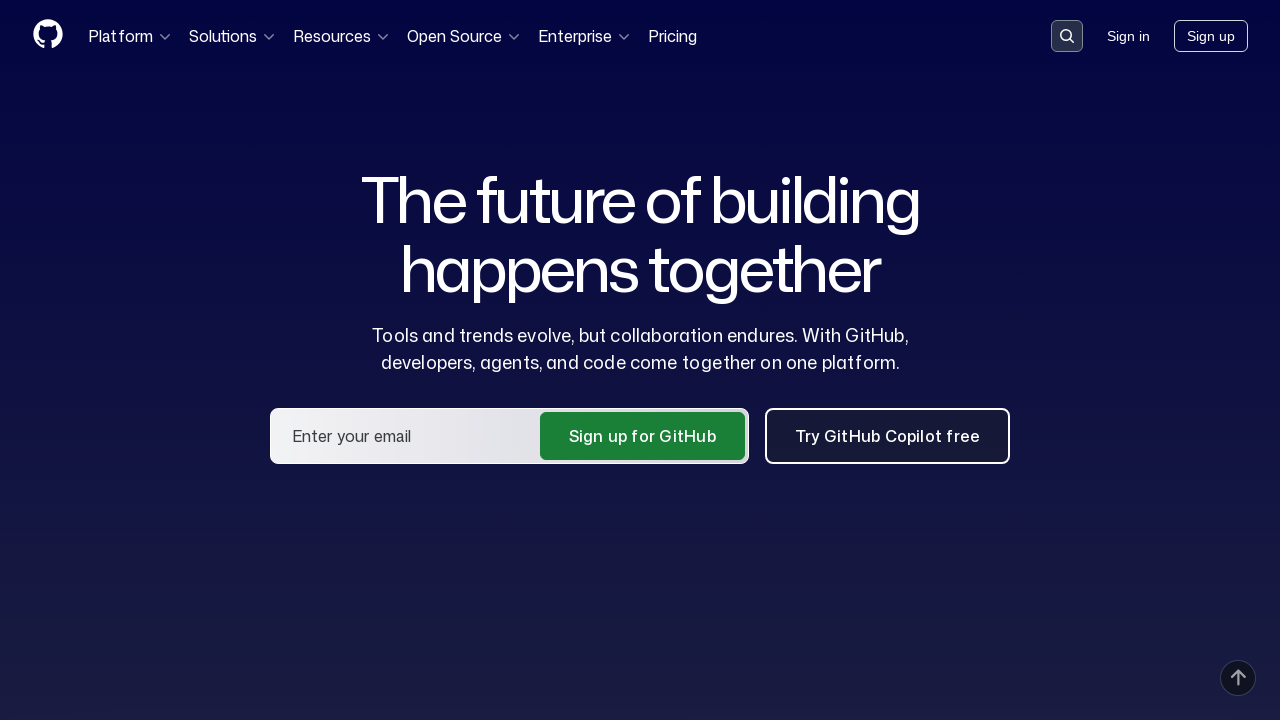

Navigated back using browser back button
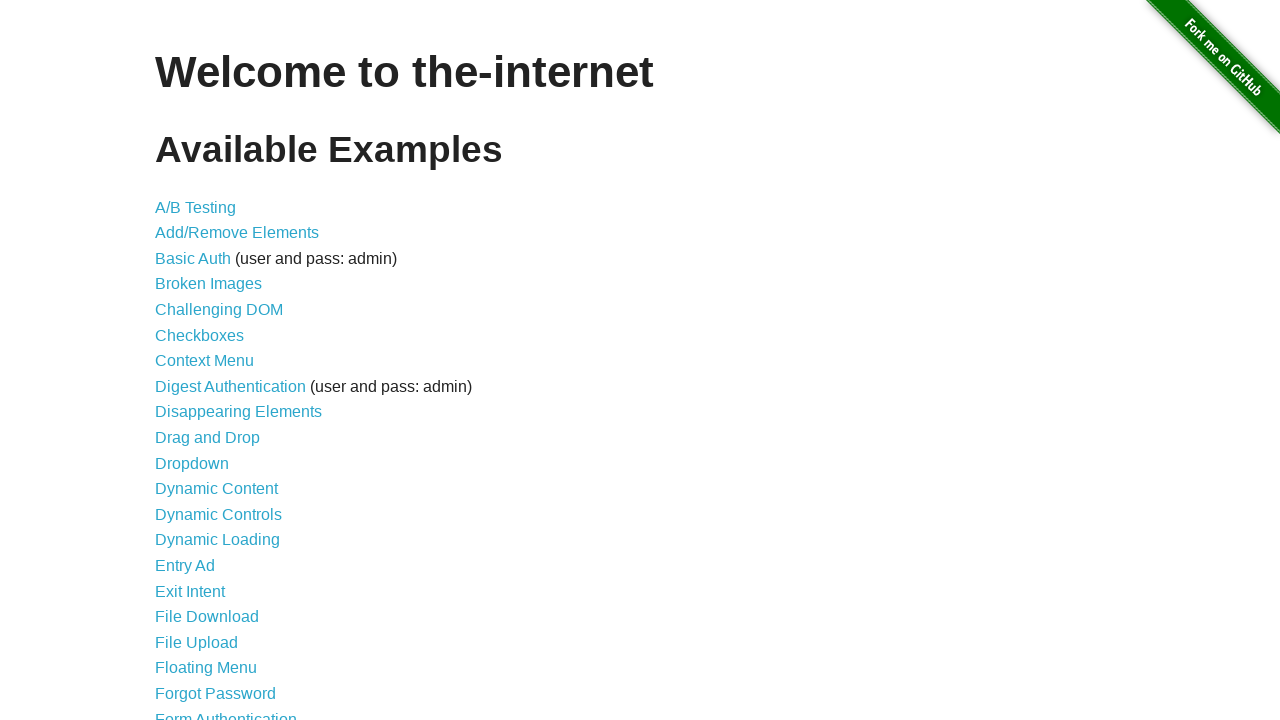

Verified return to herokuapp URL
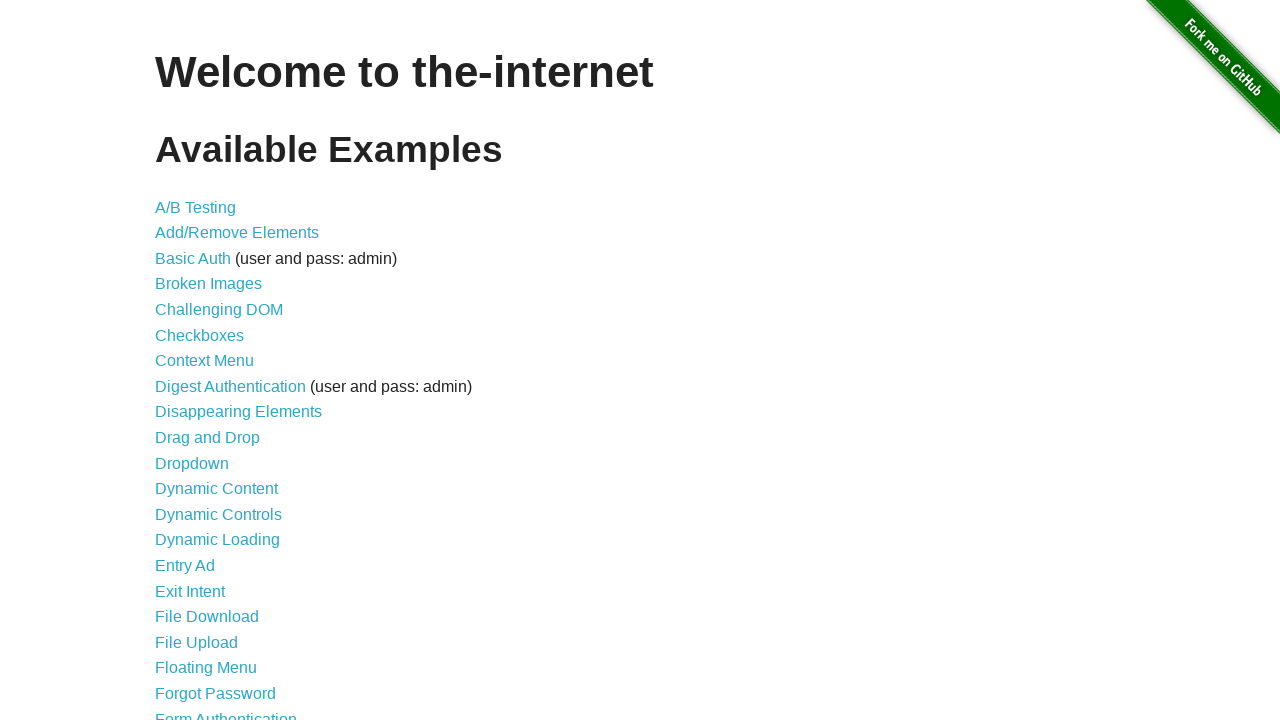

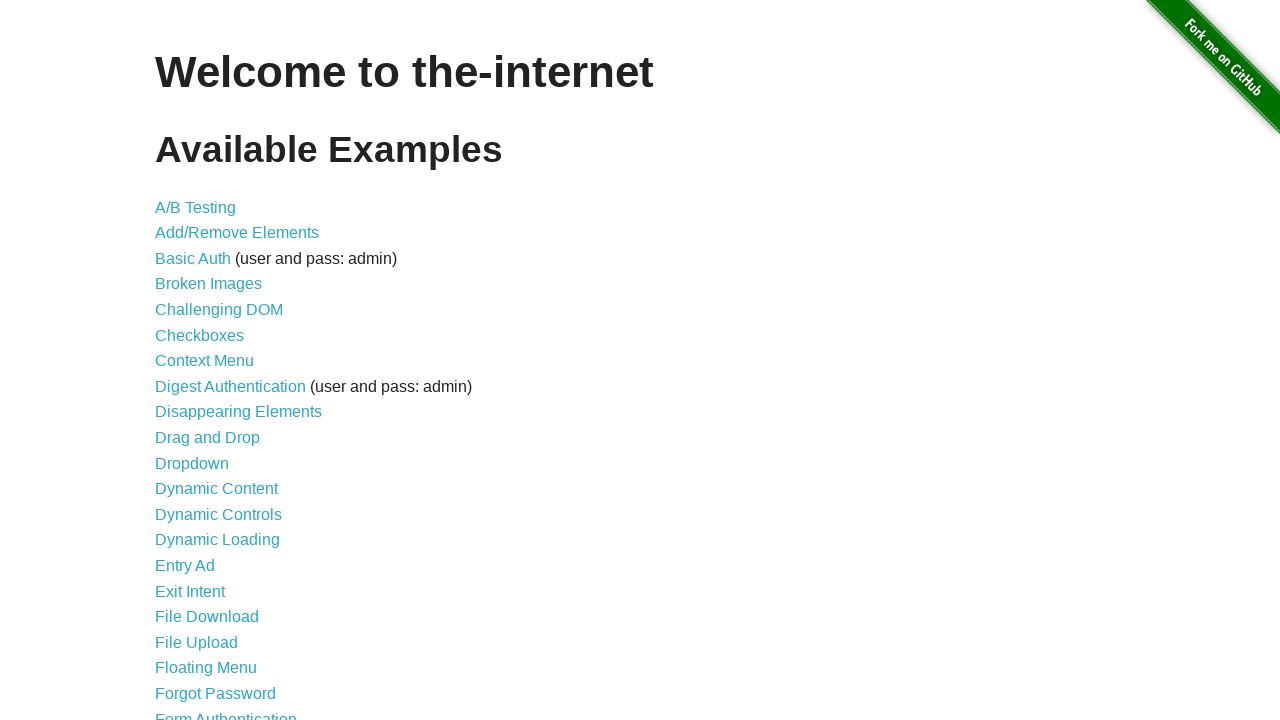